Tests the auto-suggest functionality on Delta Airlines website by clicking the destination airport field, typing a partial airport code, and selecting a specific airport from the dropdown suggestions.

Starting URL: https://www.delta.com

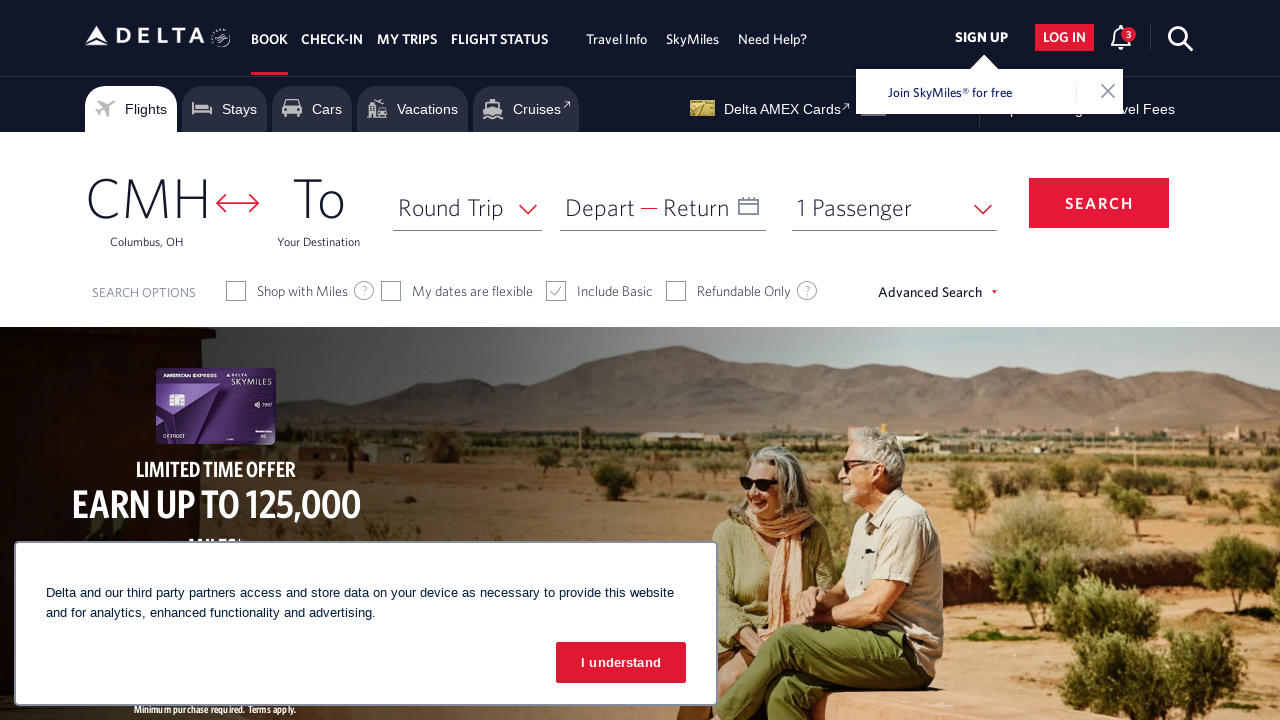

Waited for Delta Airlines page to load (networkidle)
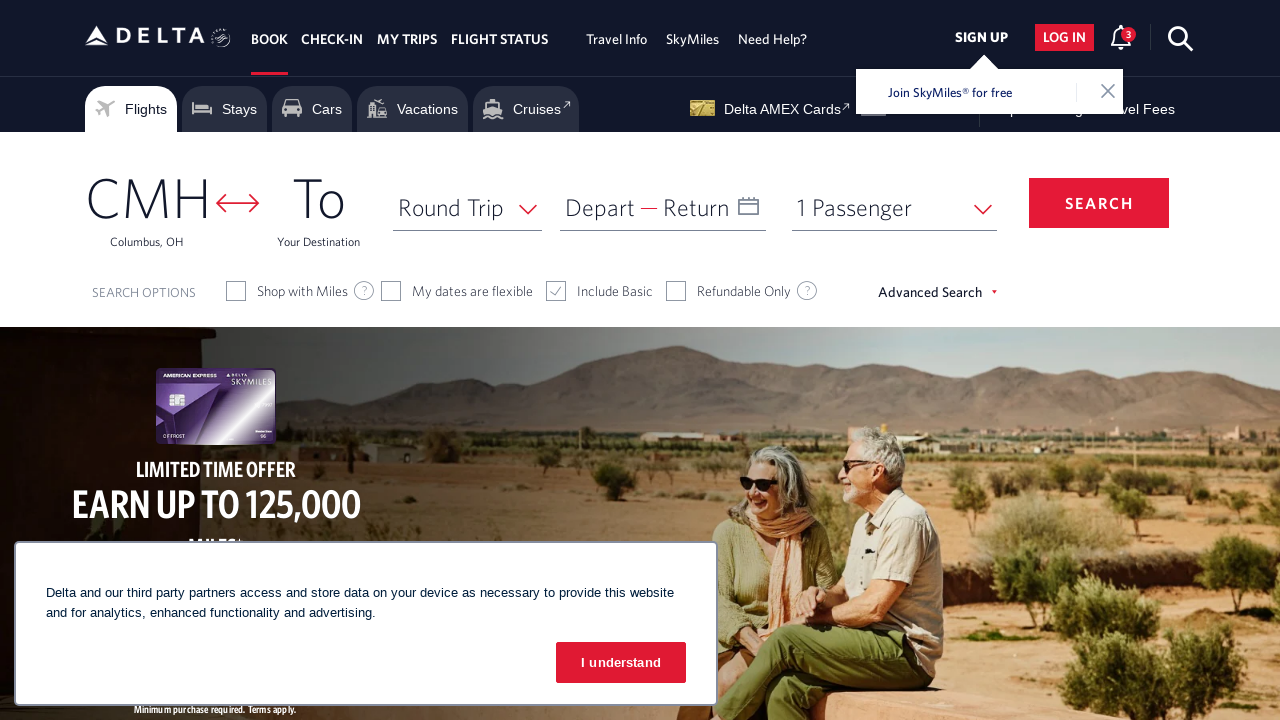

Clicked on the destination airport field at (319, 197) on xpath=//*[@id='toAirportName']/span[1]
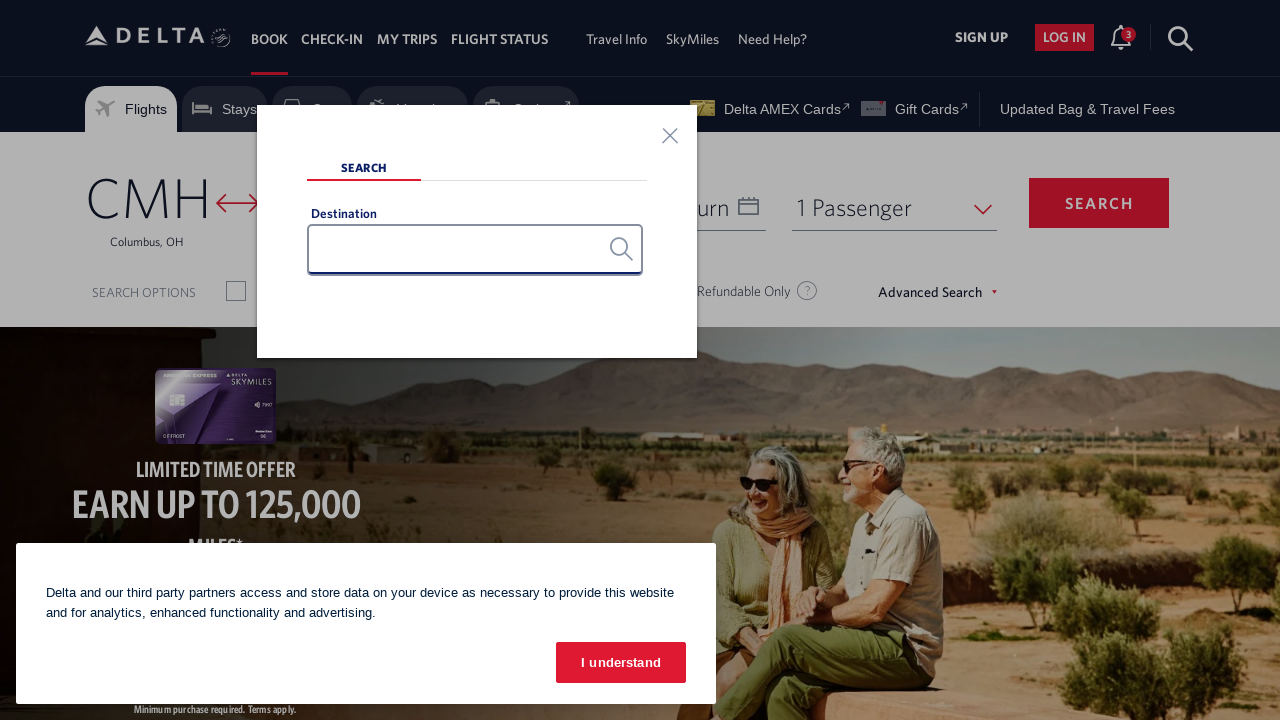

Typed 'ind' in search input to trigger auto-suggestions on #search_input
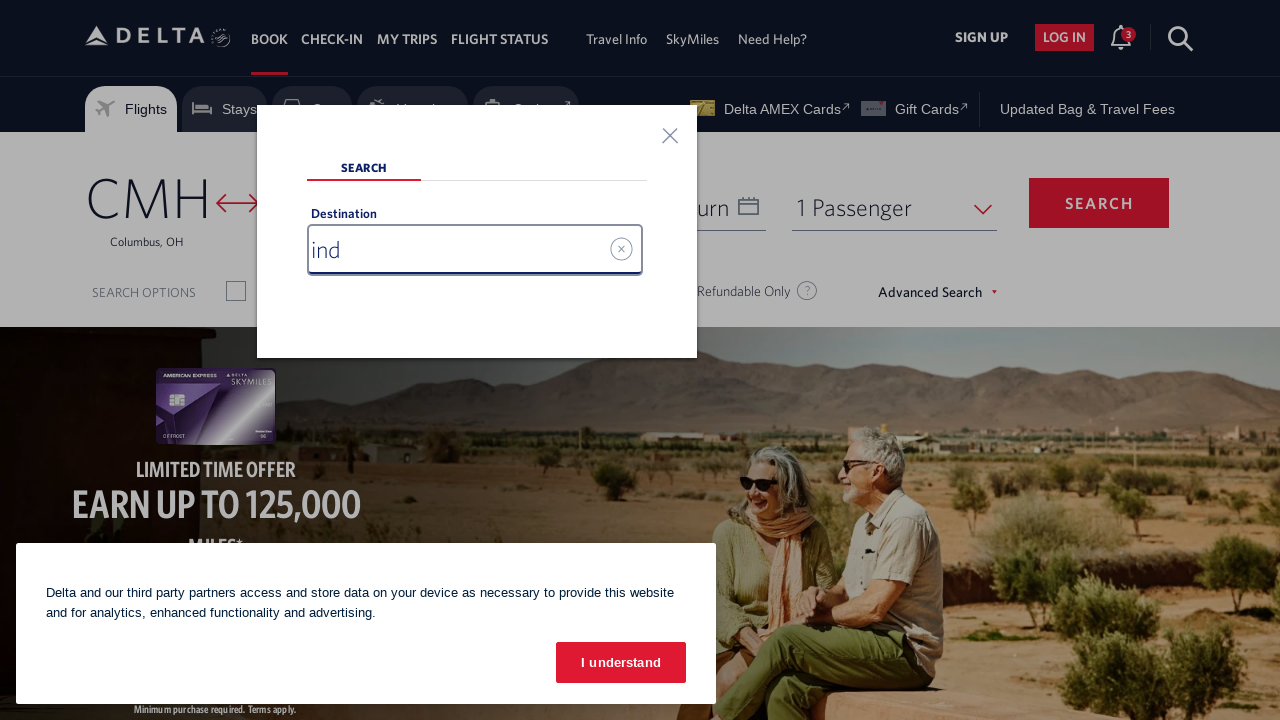

Airport suggestions dropdown appeared
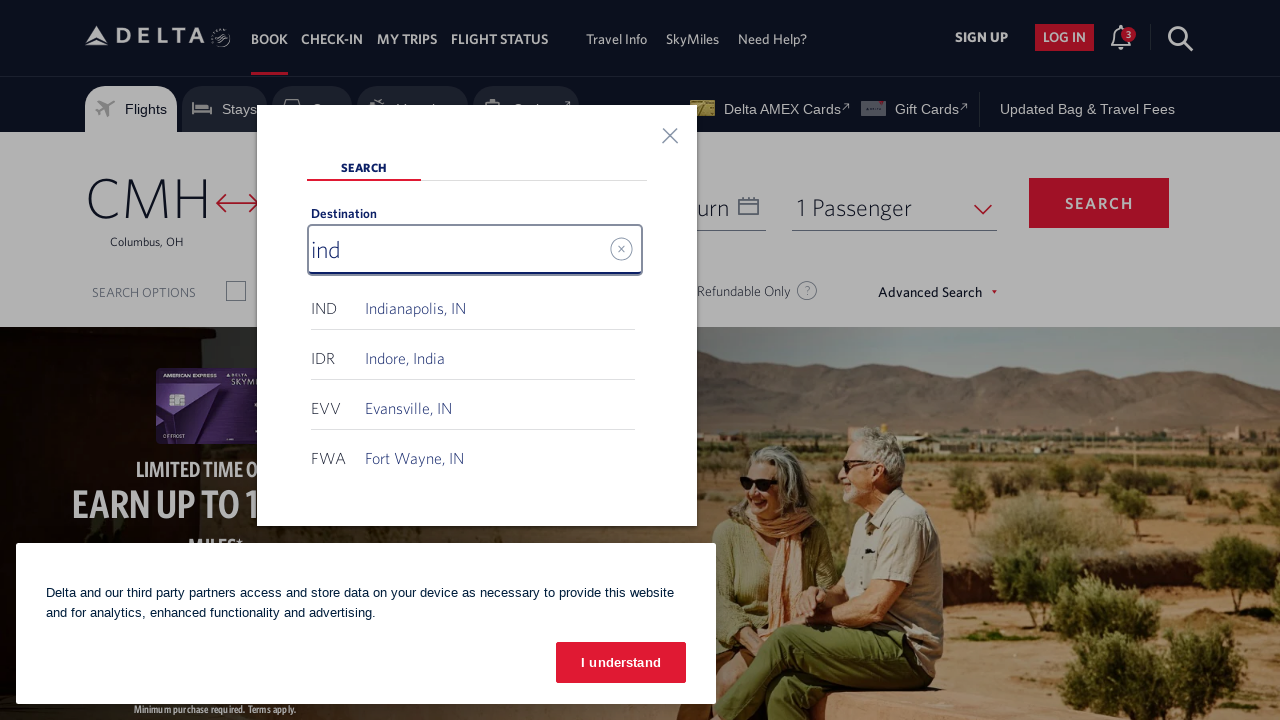

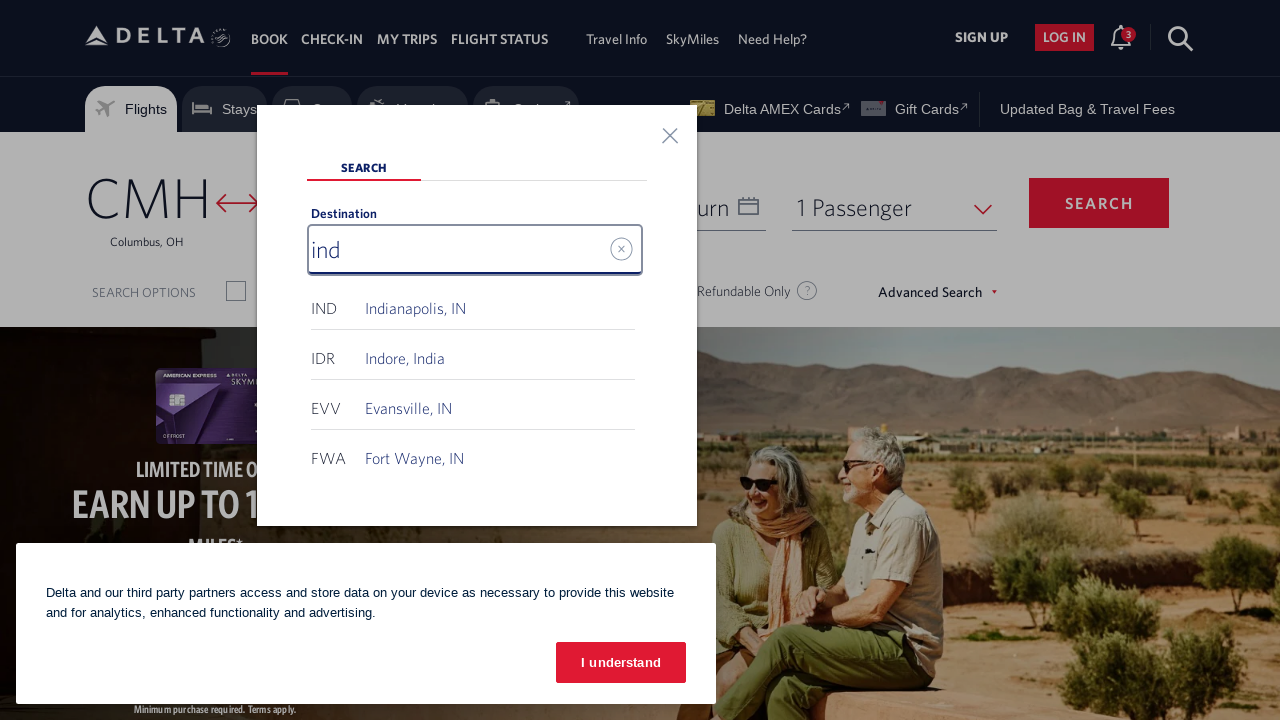